Tests form interaction on a test automation practice website by filling a name field and selecting a radio button using JavaScript execution

Starting URL: https://testautomationpractice.blogspot.com/

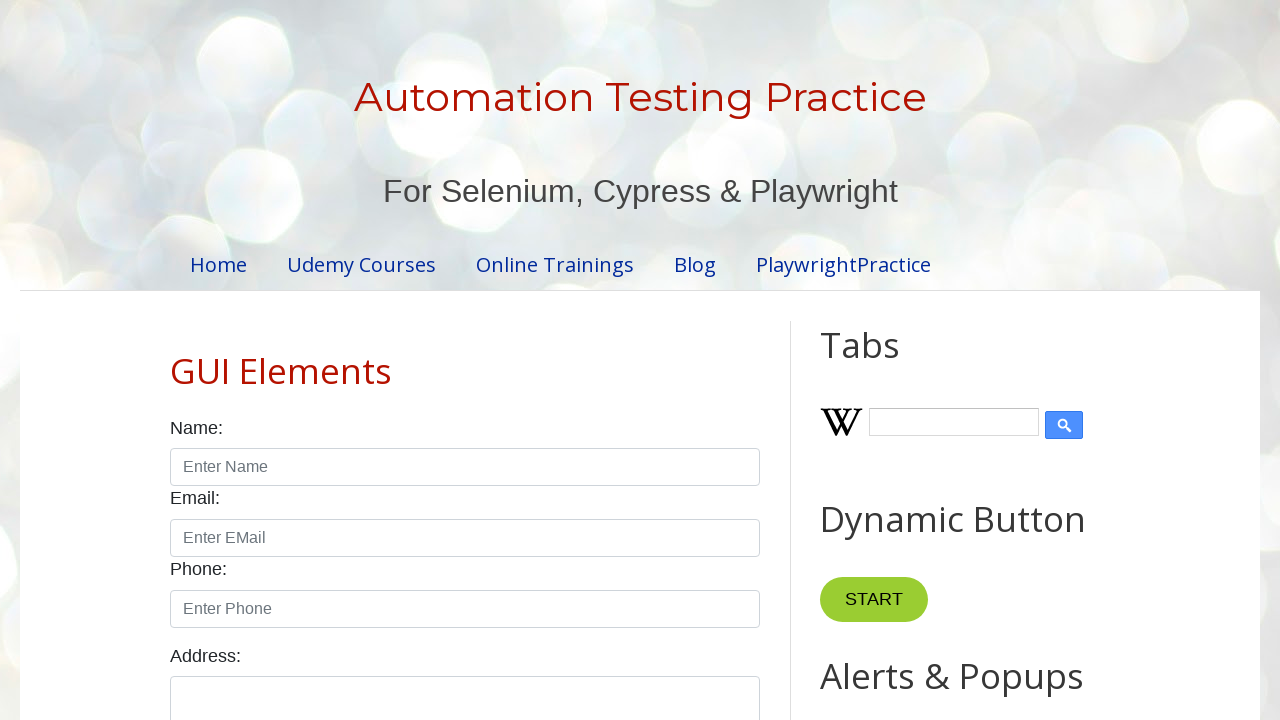

Filled name field with 'shrinivas' on input#name
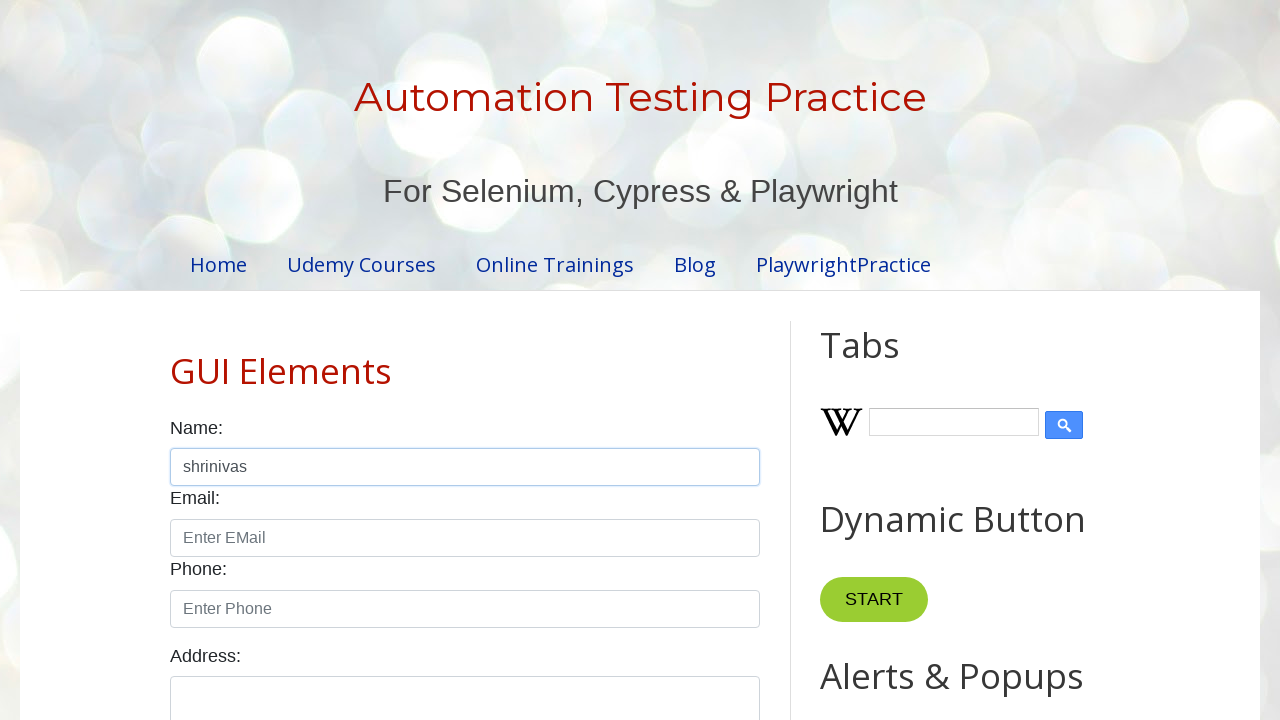

Selected male radio button at (176, 360) on input#male
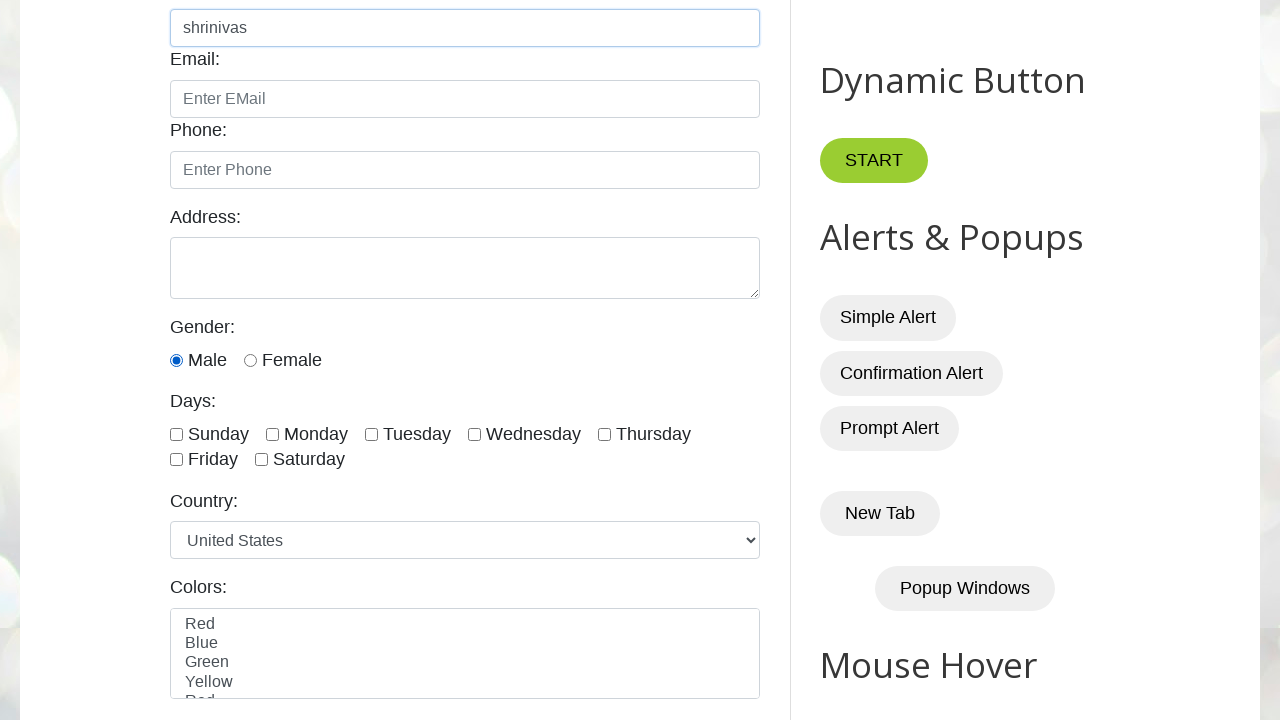

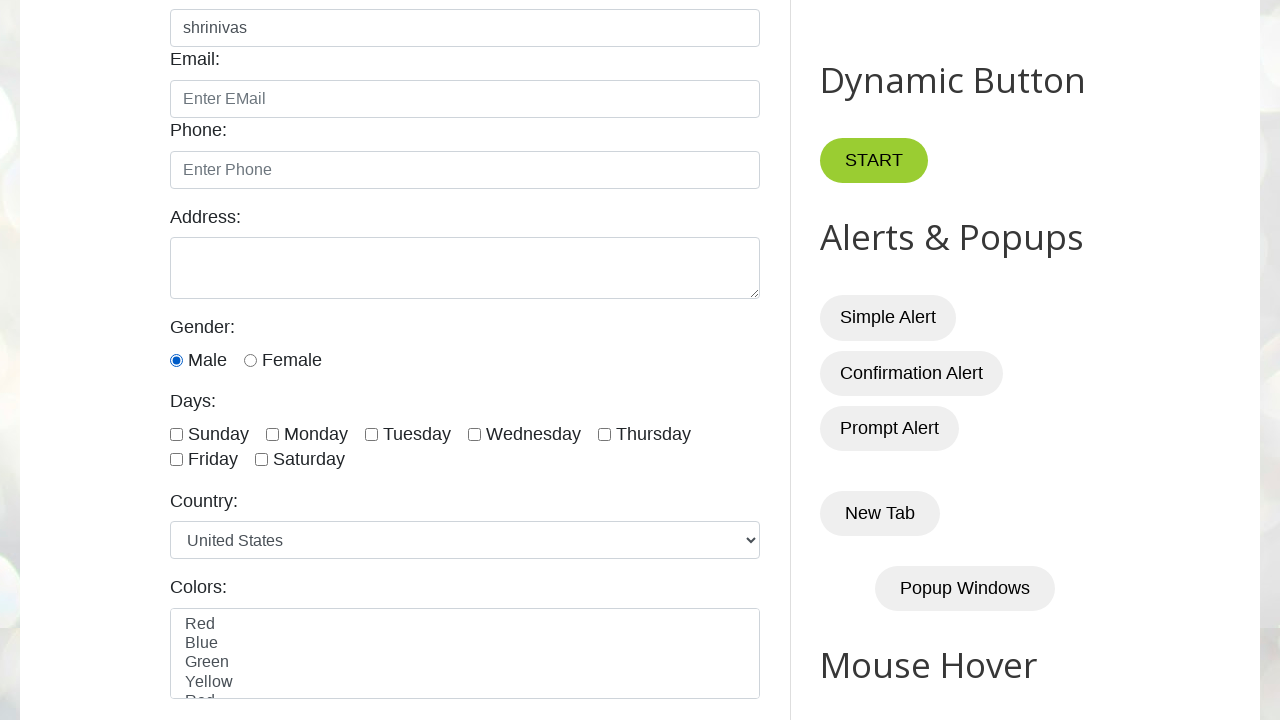